Tests user registration form by filling in user details and submitting the form

Starting URL: https://buggy.justtestit.org/register

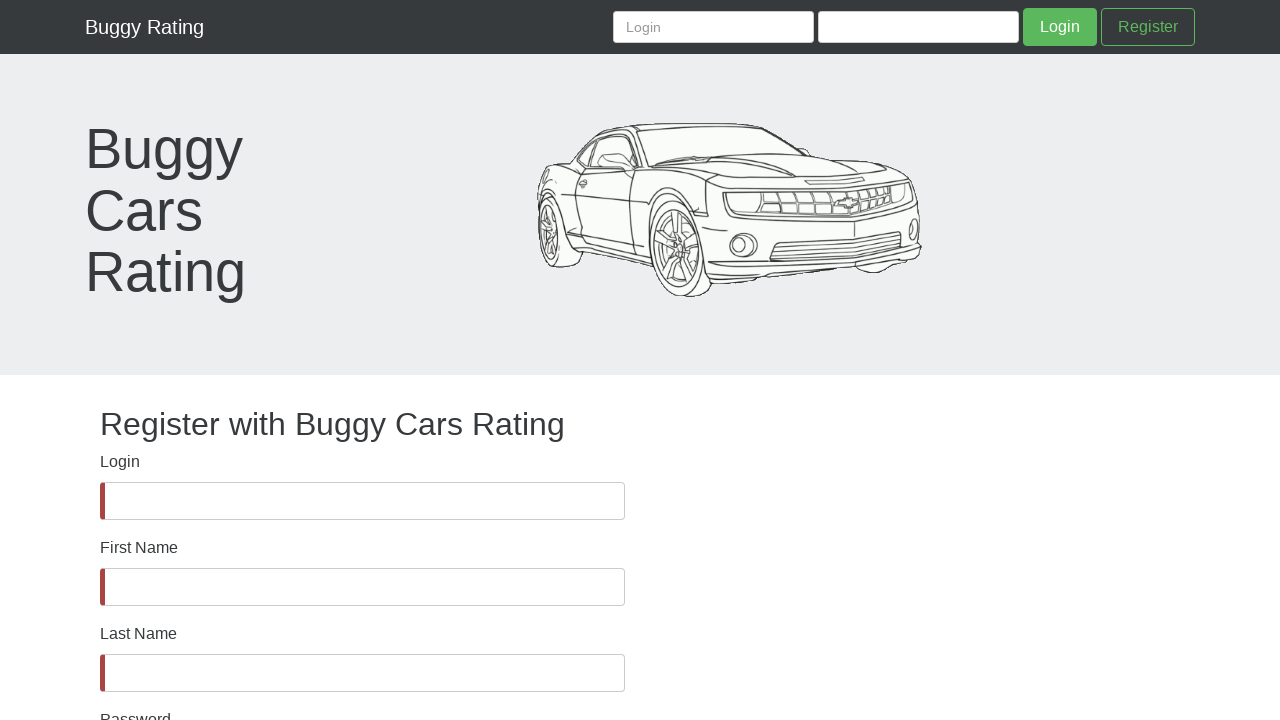

Filled username field with 'testuser547' on input[name='username']
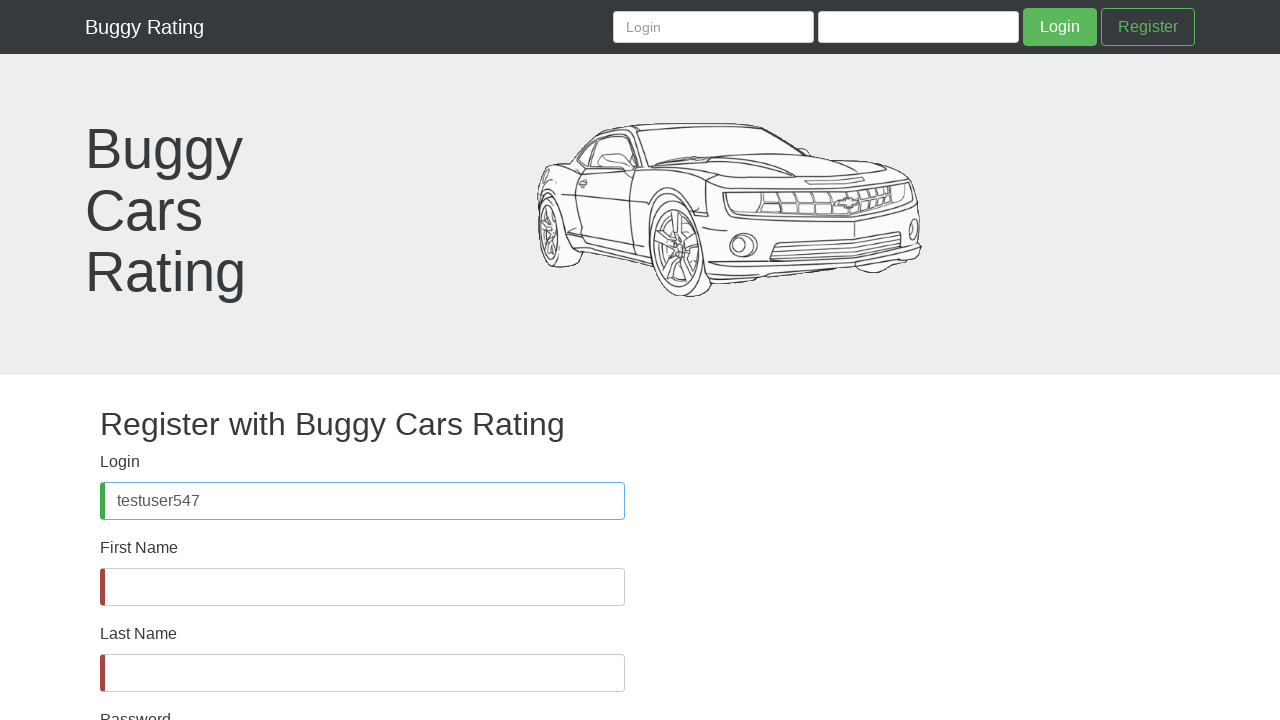

Filled first name field with 'John' on input[name='firstName']
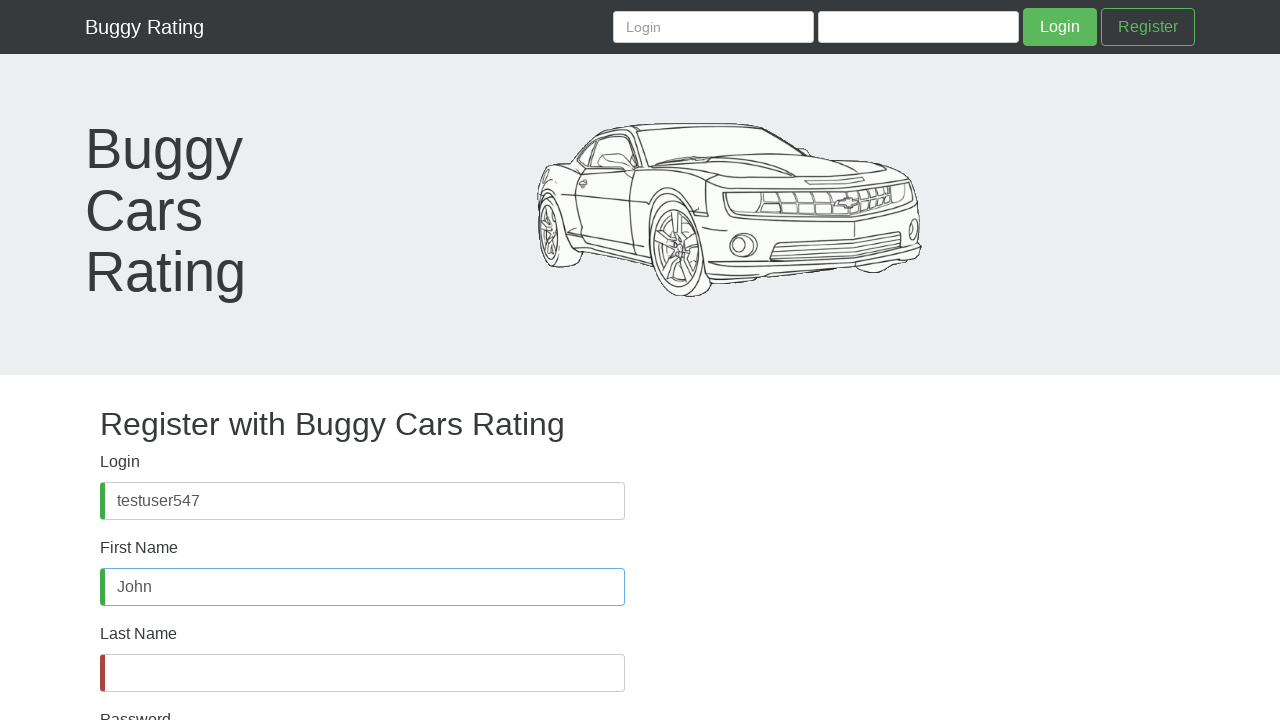

Filled last name field with 'Smith' on input[name='lastName']
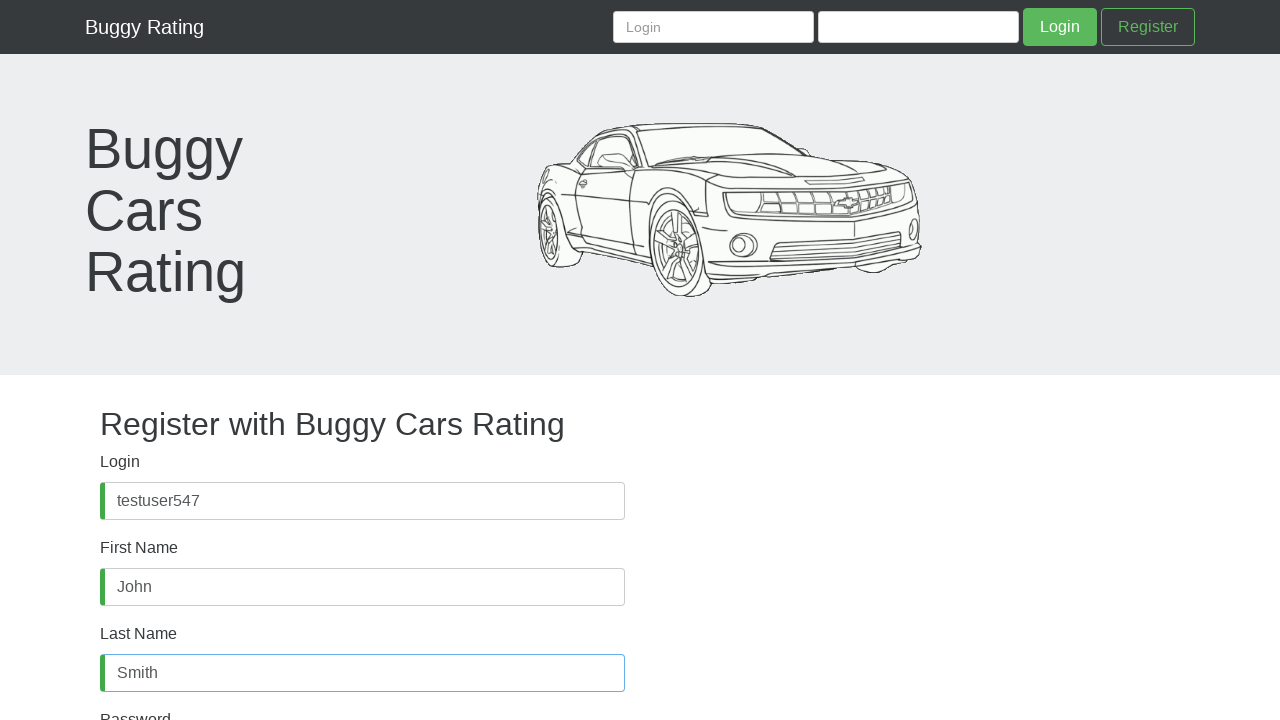

Filled password field with 'TestPass123!' on input[name='password']
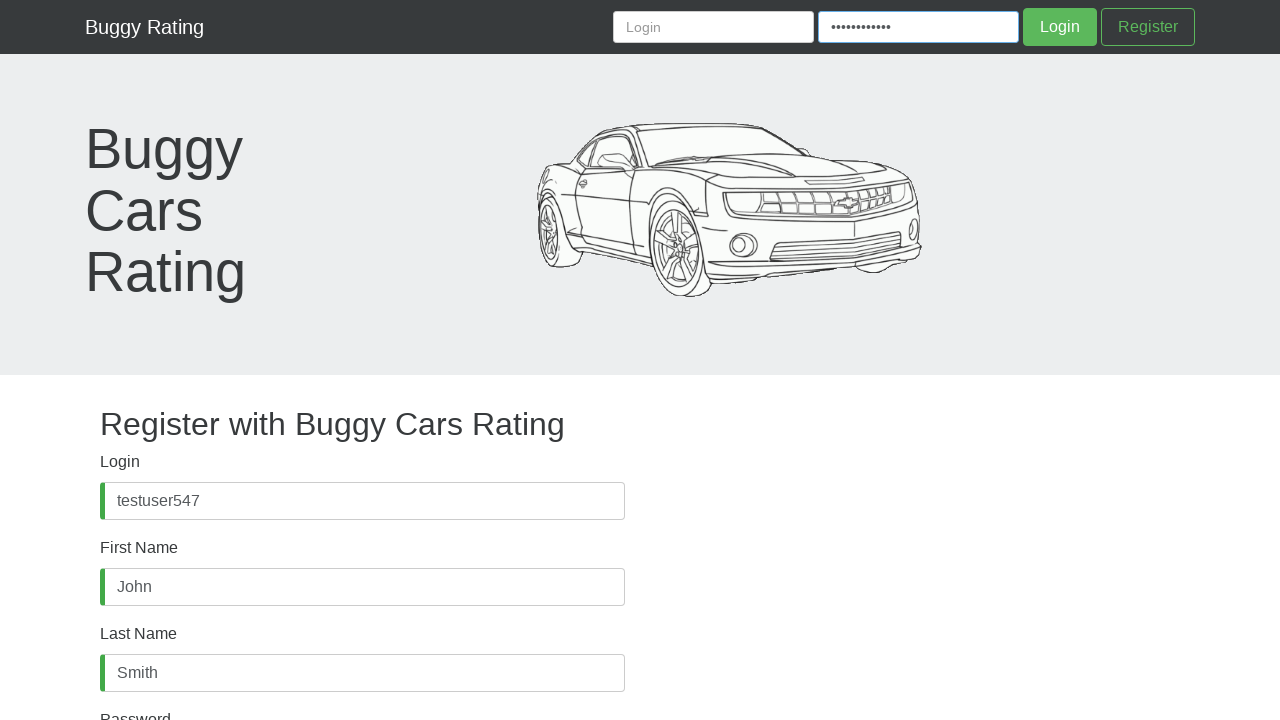

Filled confirm password field with 'TestPass123!' on input[name='confirmPassword']
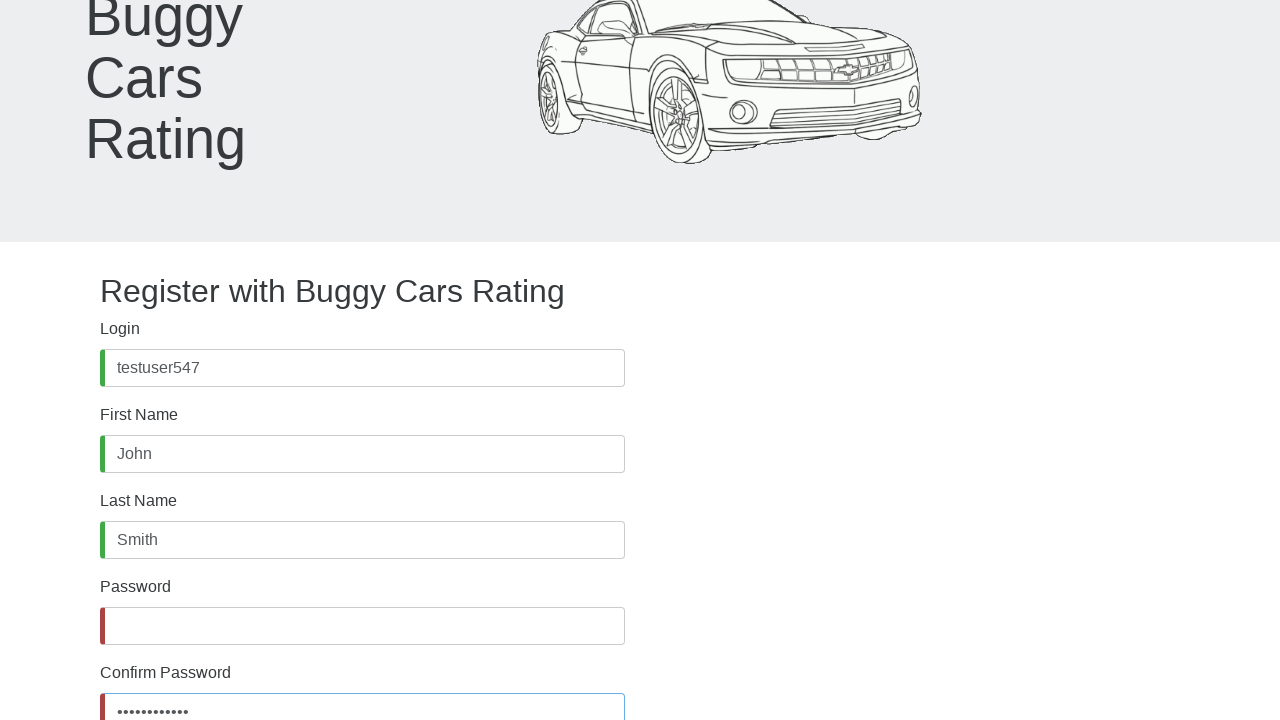

Clicked Register button to submit form at (1060, 27) on button[type='submit']
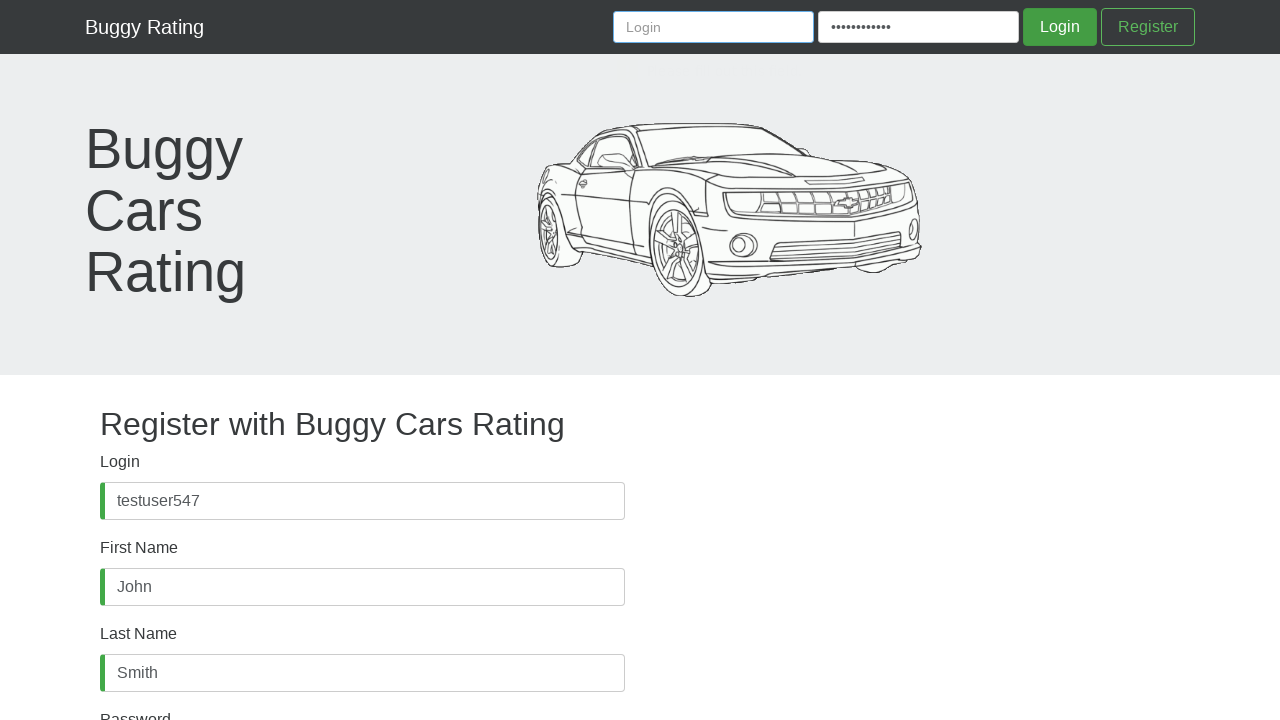

Registration form submitted and network idle state reached
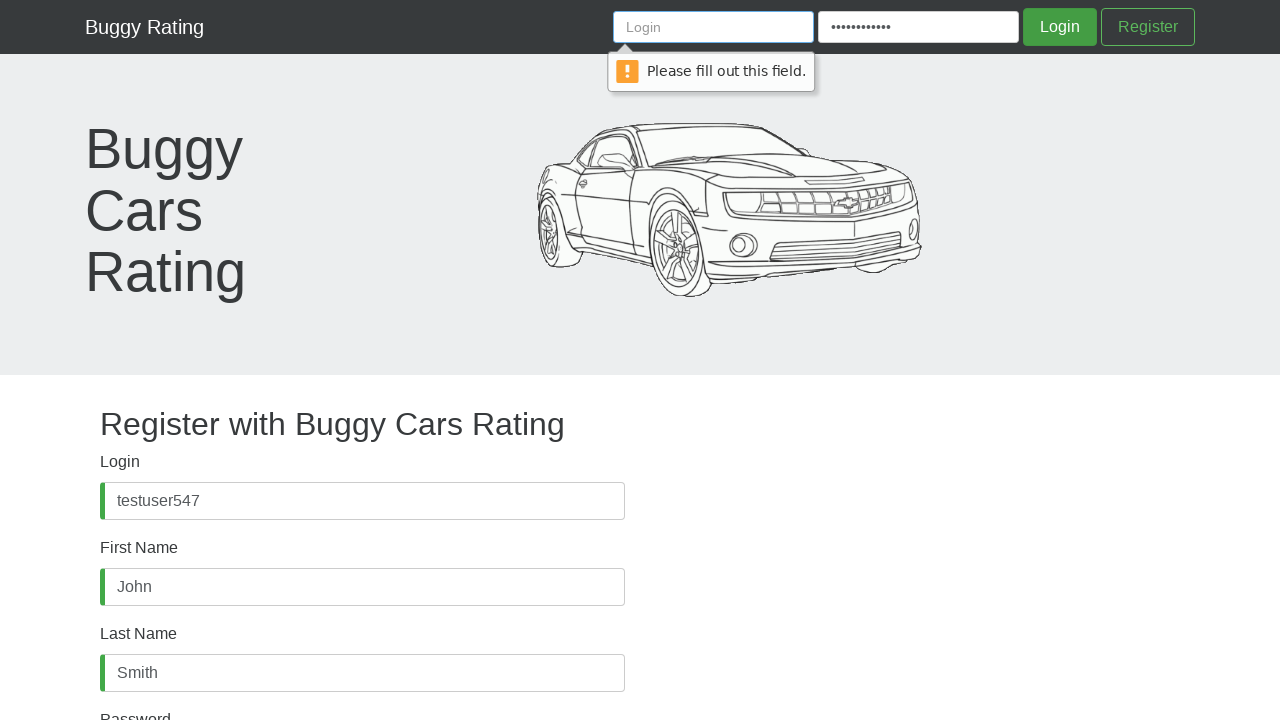

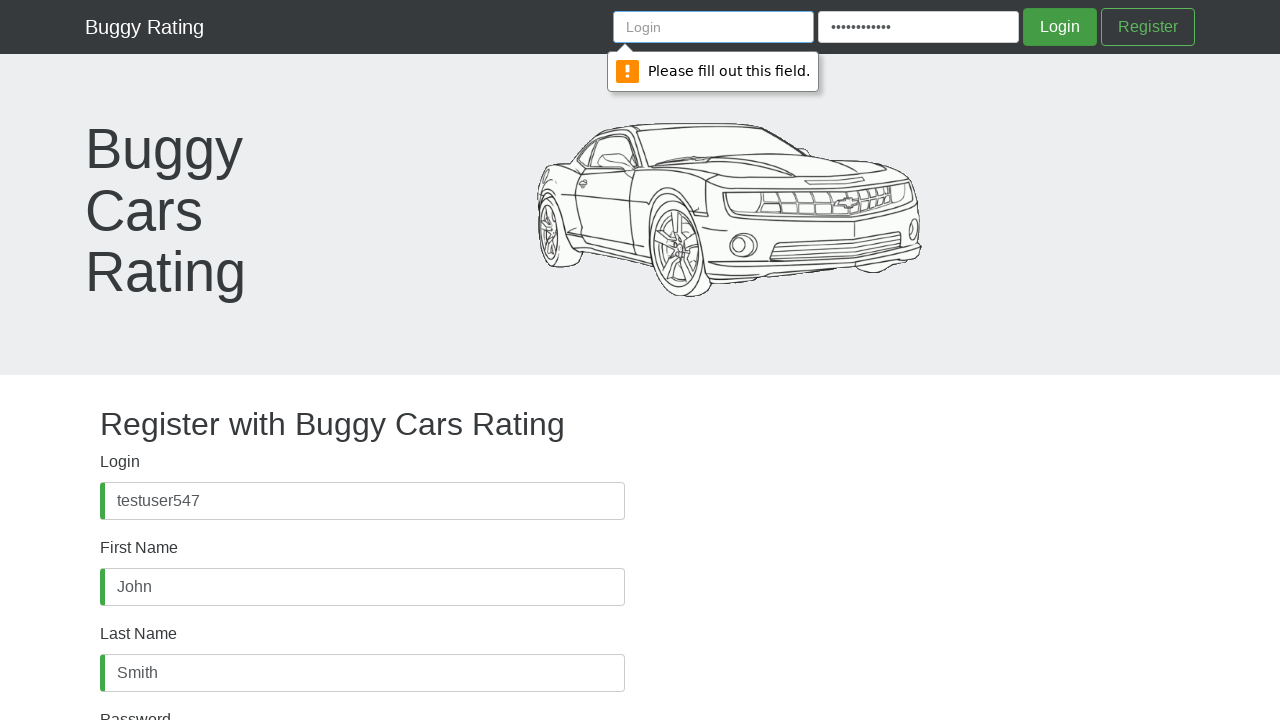